Navigates to the Selenium Playground demo site and clicks on the Input Form Submit link to access the input form page

Starting URL: https://www.lambdatest.com/selenium-playground

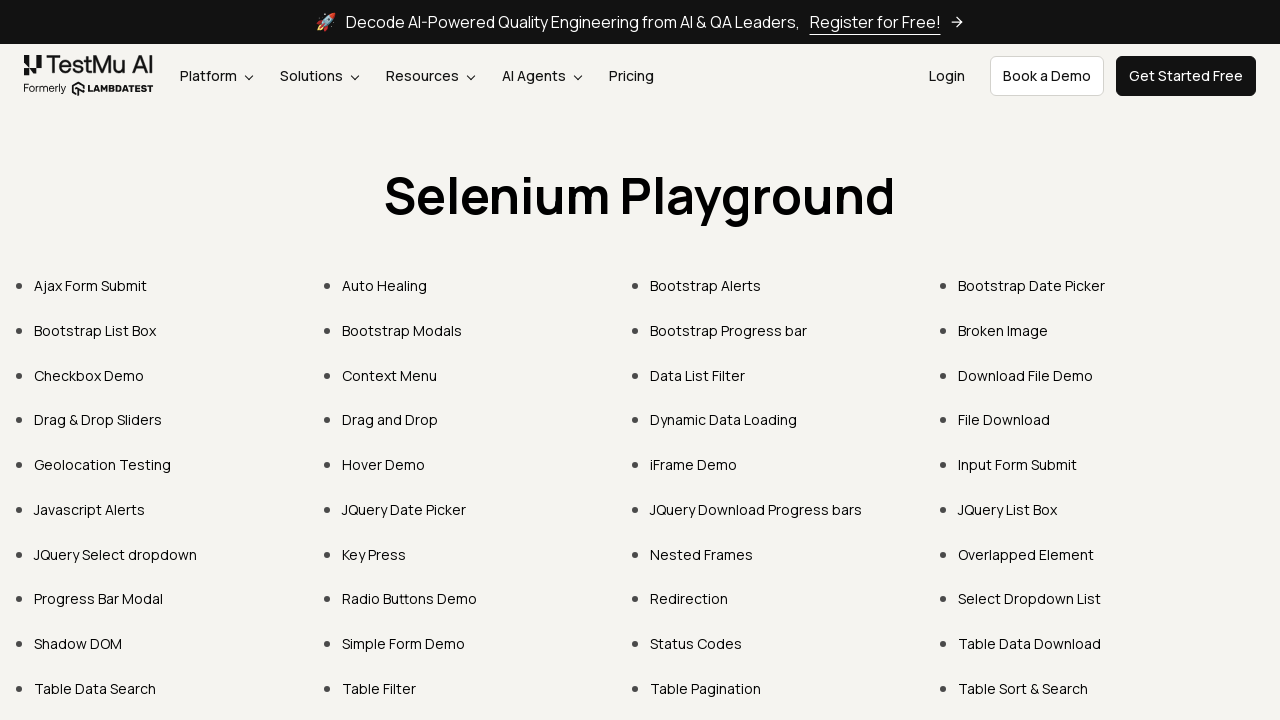

Clicked on 'Input Form Submit' link to access the input form page at (1018, 464) on xpath=//a[normalize-space()='Input Form Submit']
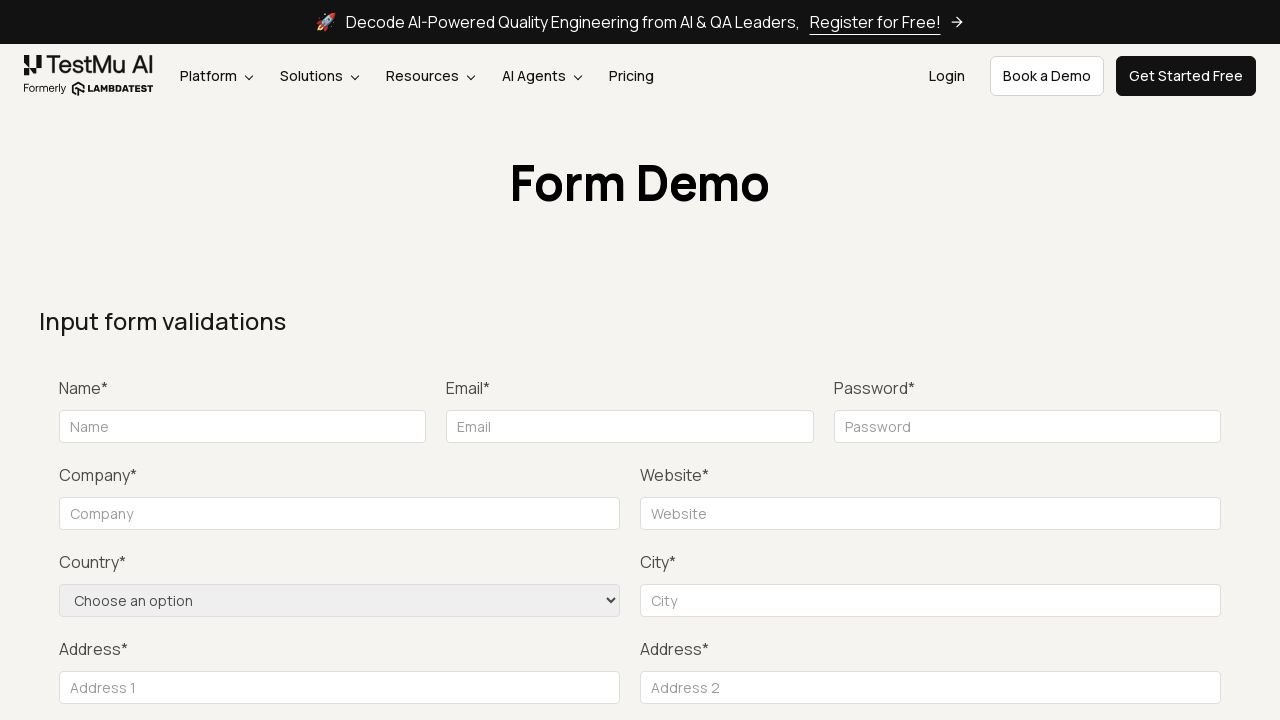

Form page loaded successfully (networkidle state reached)
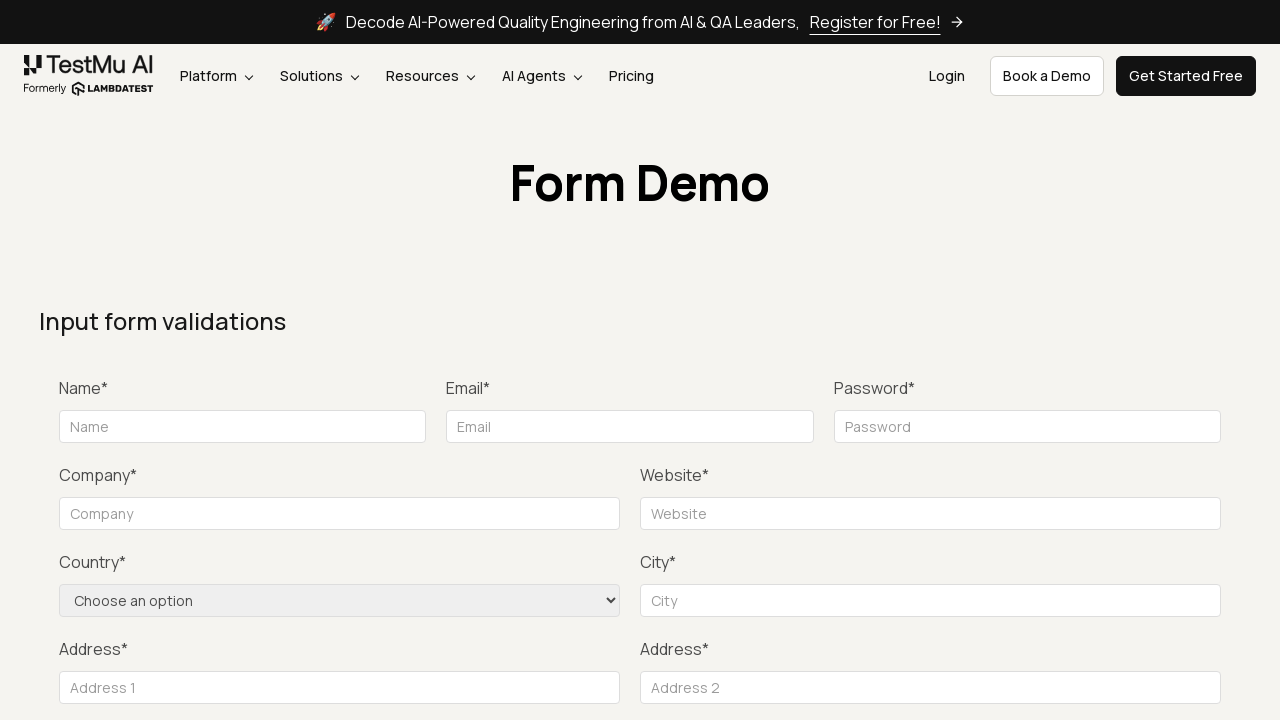

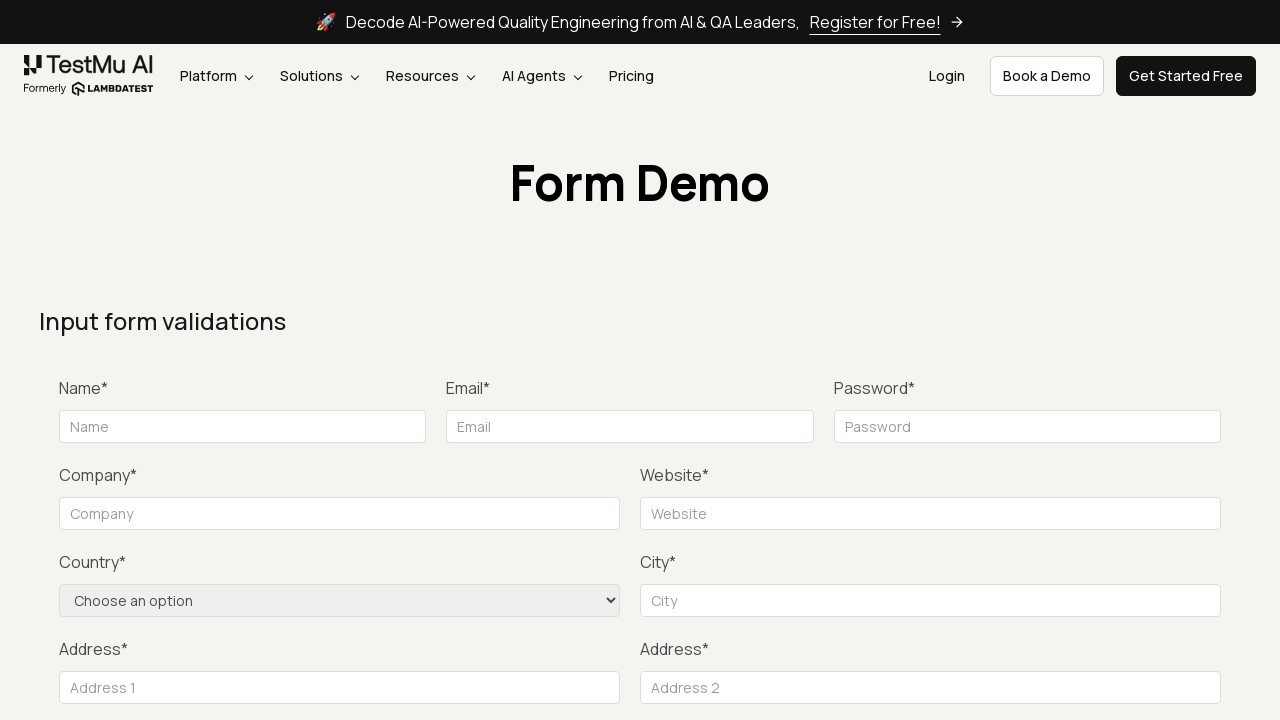